Tests form interaction by selecting a checkbox, using its value to select a dropdown option and fill a text field, then triggering an alert and verifying the alert contains the expected text

Starting URL: https://rahulshettyacademy.com/AutomationPractice/

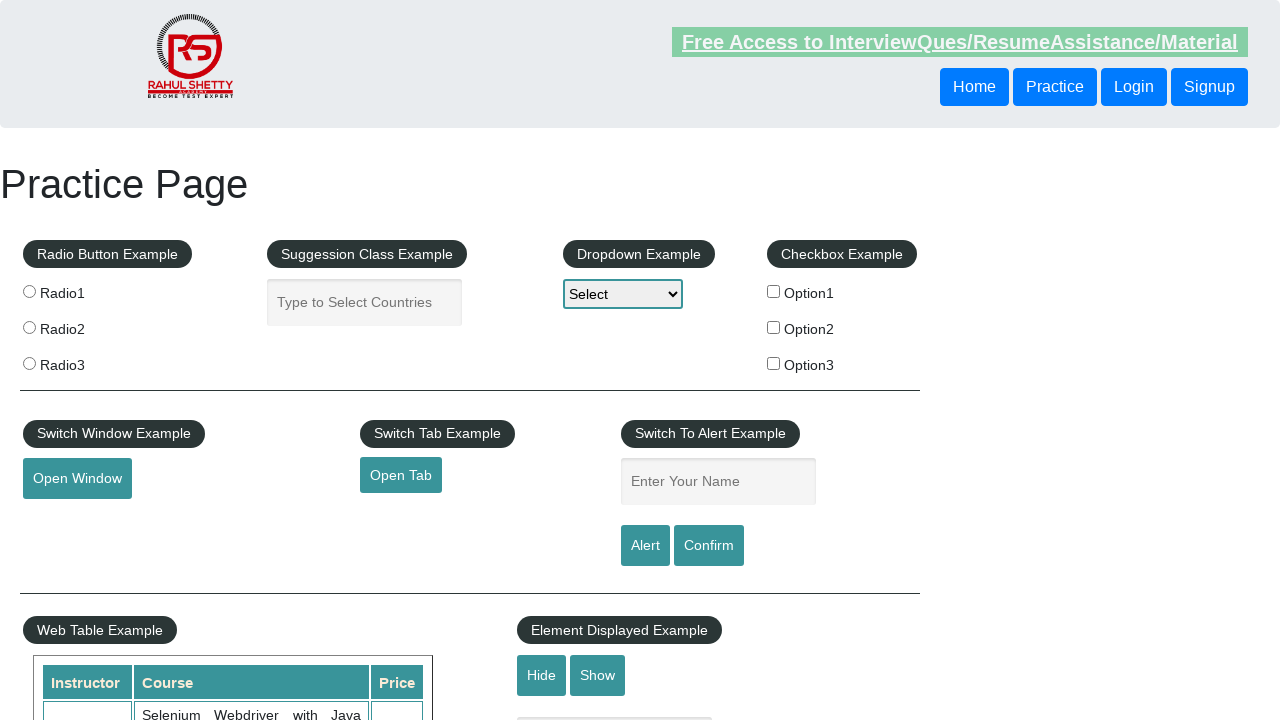

Clicked checkbox option 3 at (774, 363) on #checkBoxOption3
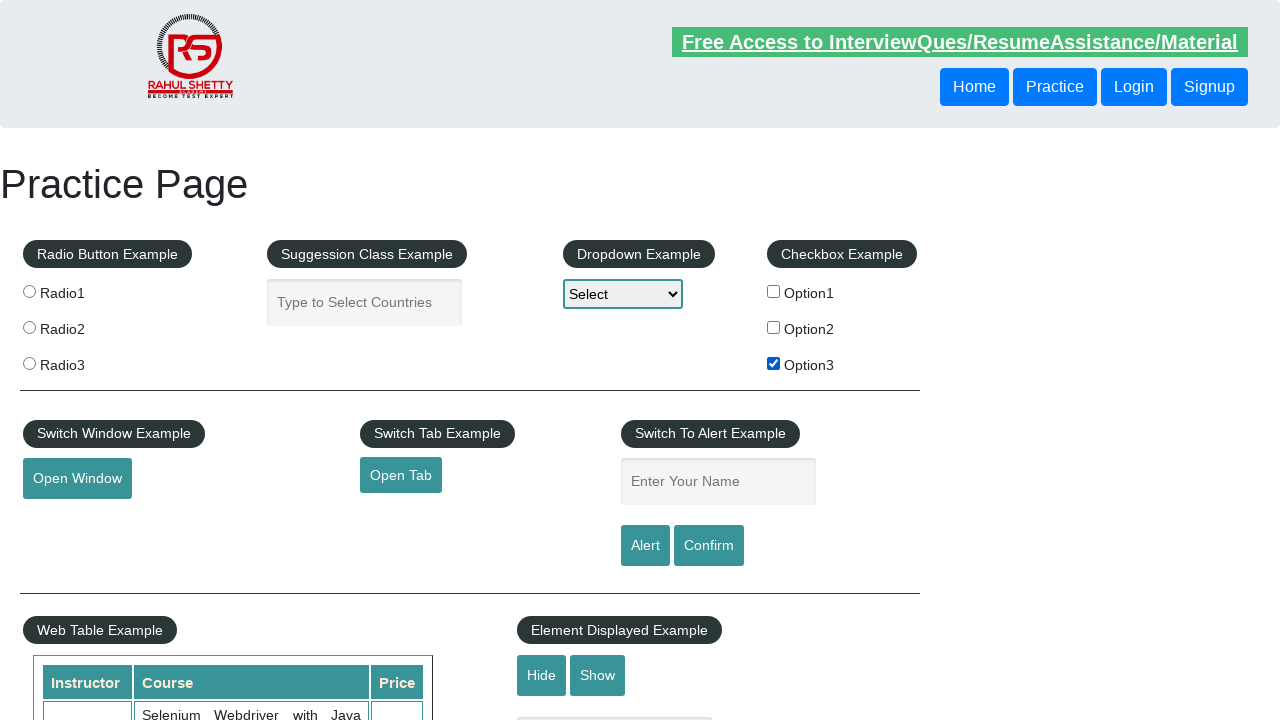

Retrieved checkbox value: option3
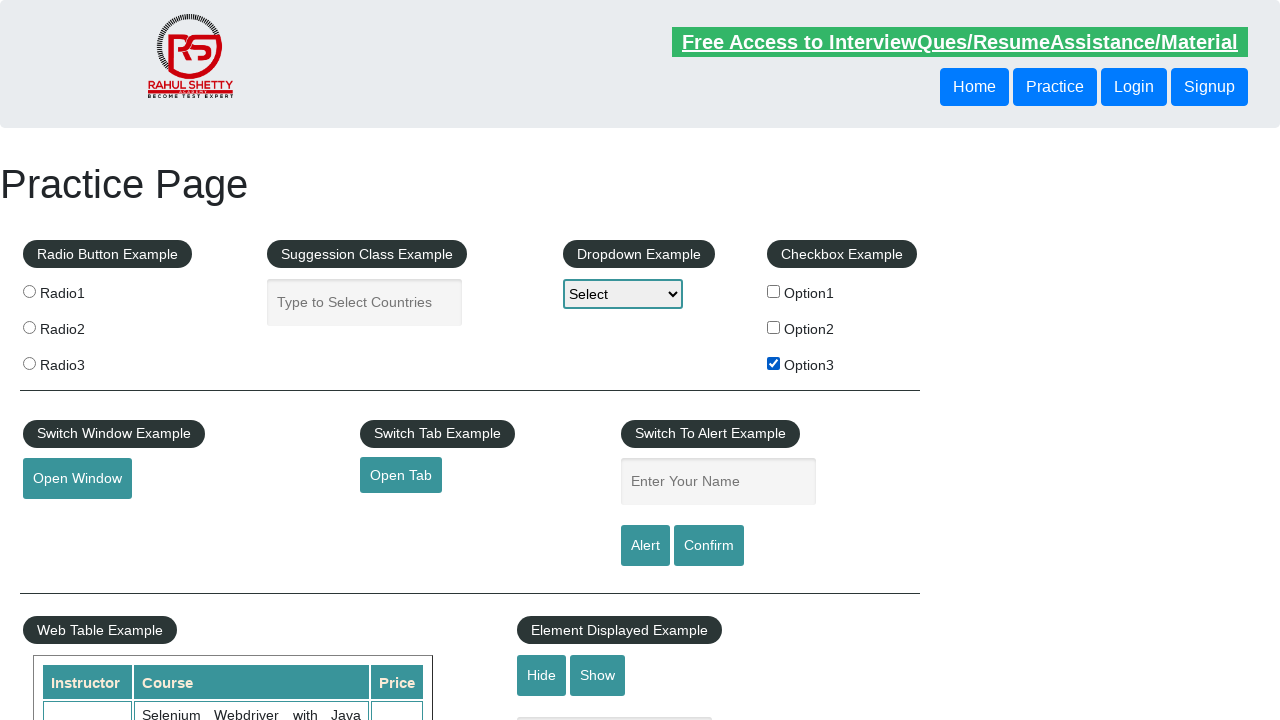

Selected dropdown option with value 'option3' on #dropdown-class-example
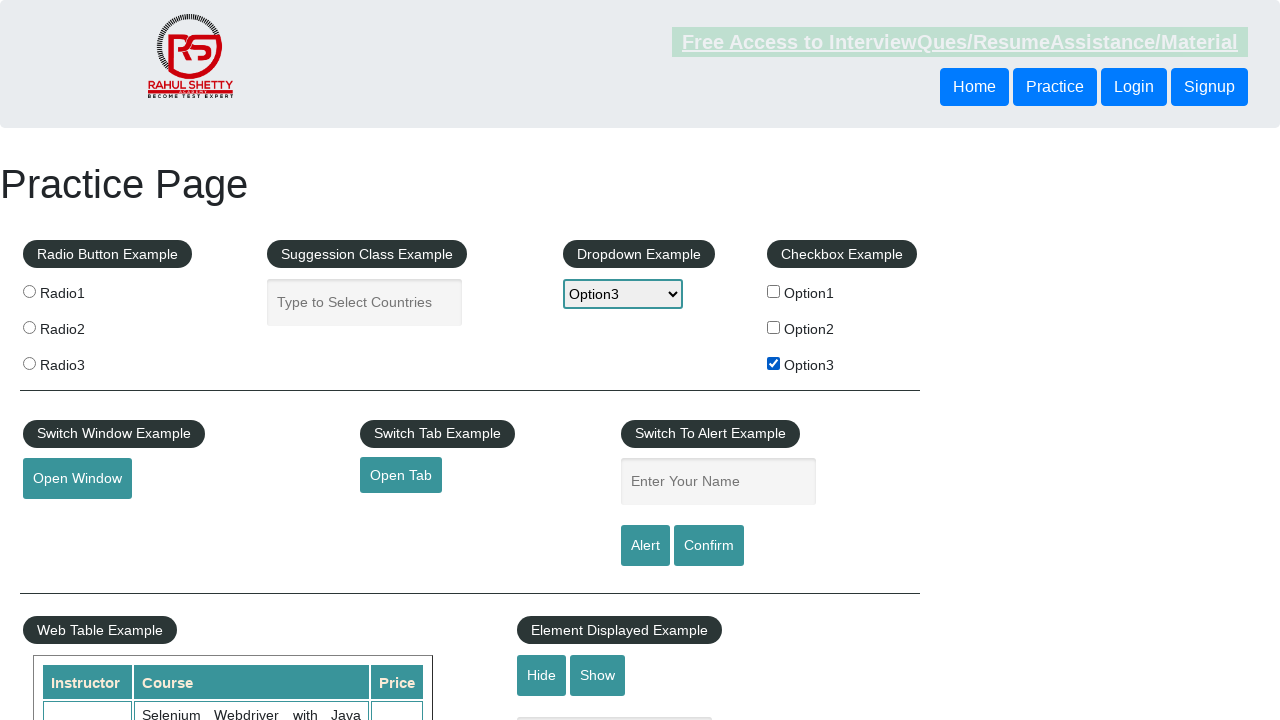

Filled name field with value 'option3' on #name
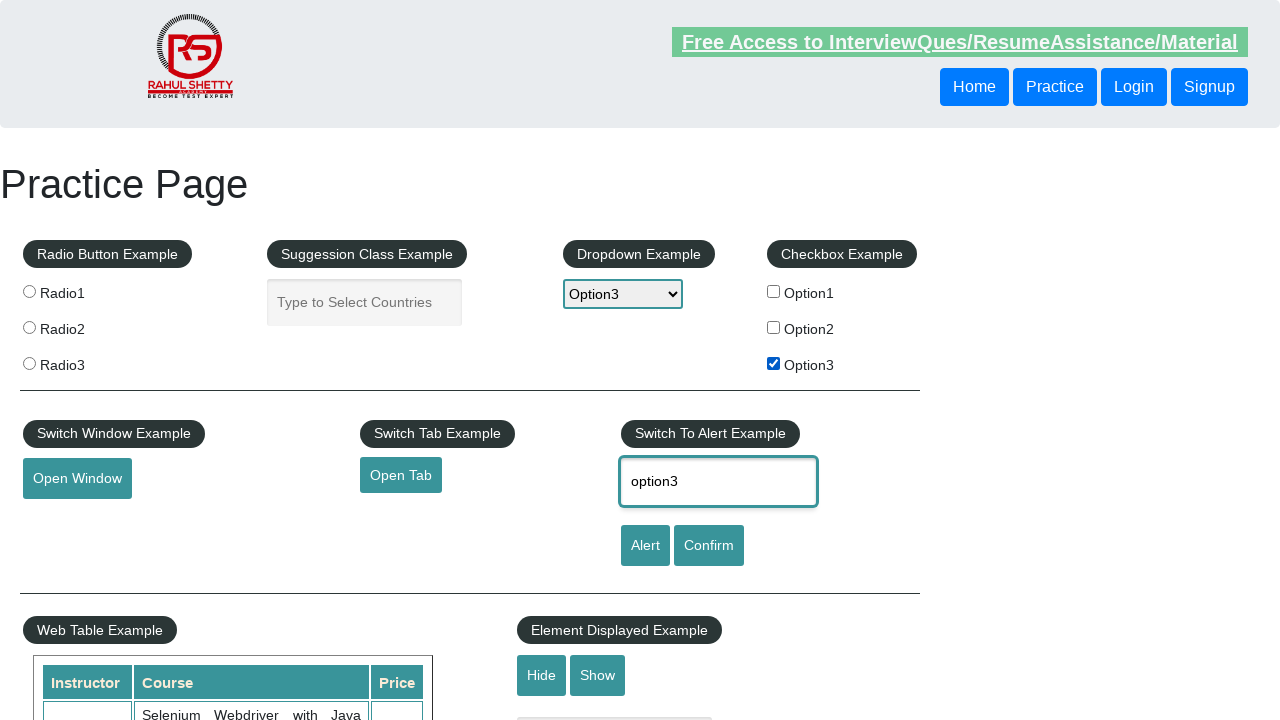

Clicked alert button to trigger alert dialog at (645, 546) on #alertbtn
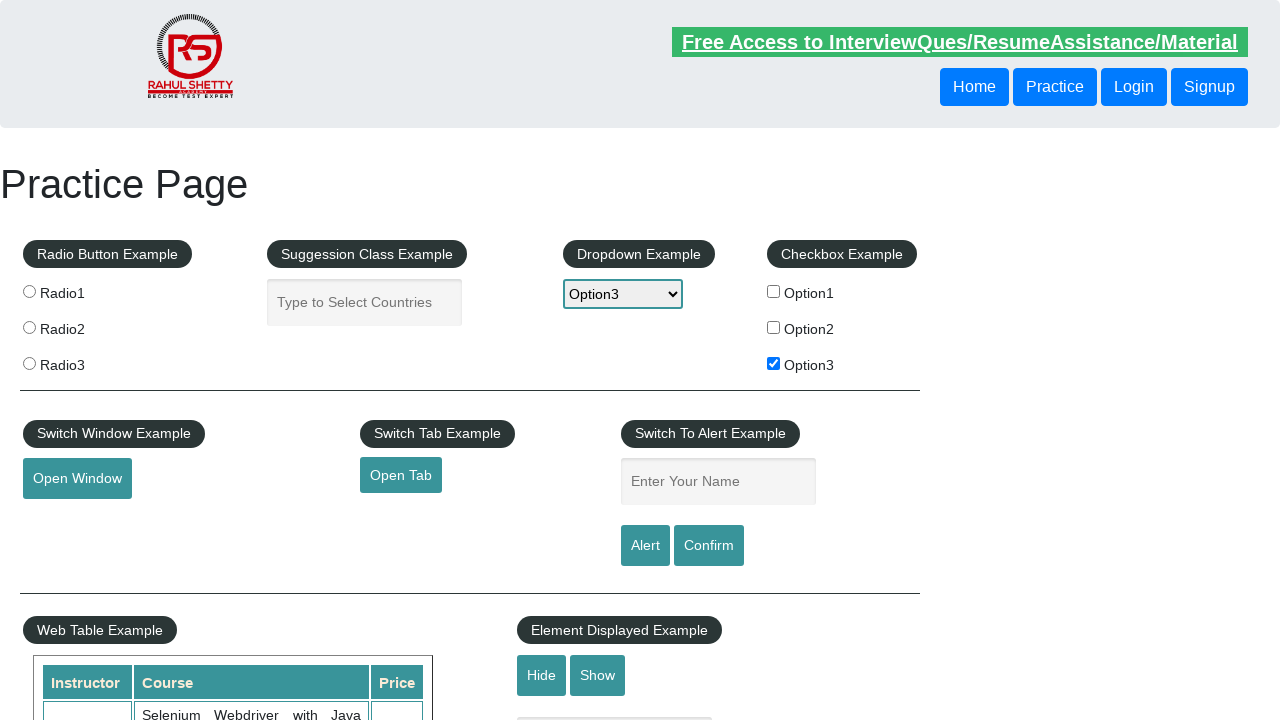

Alert dialog accepted
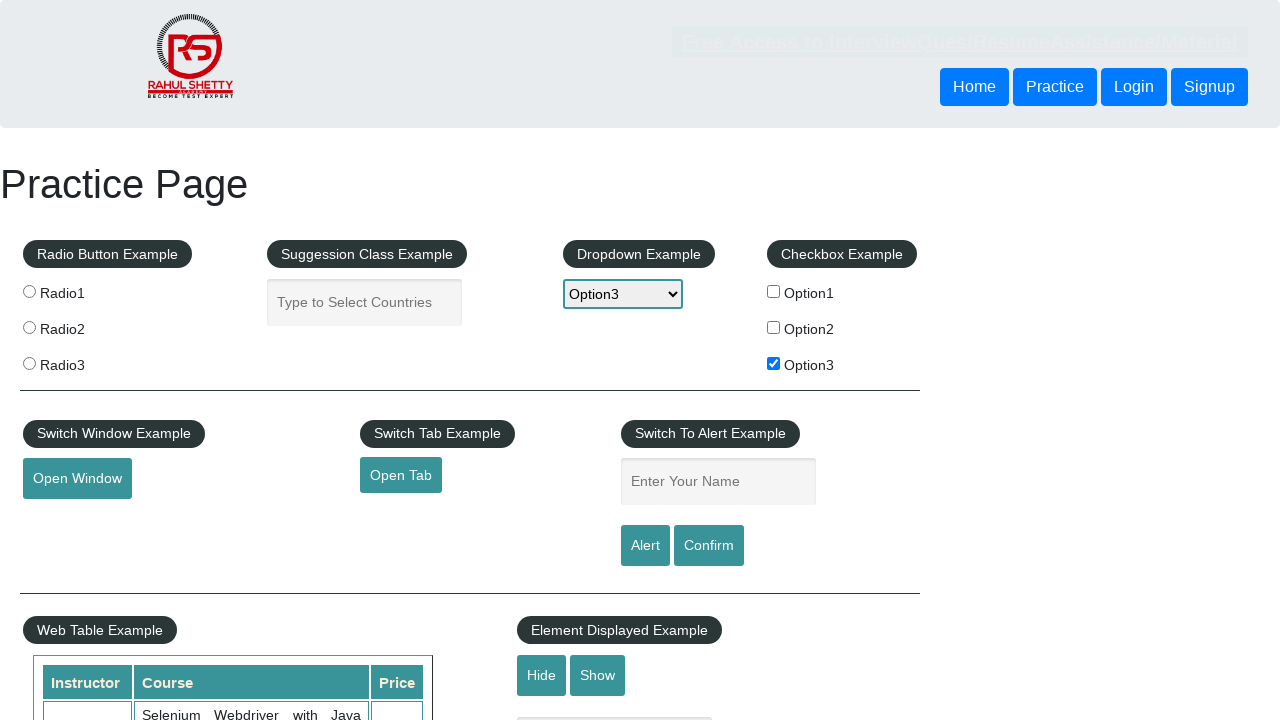

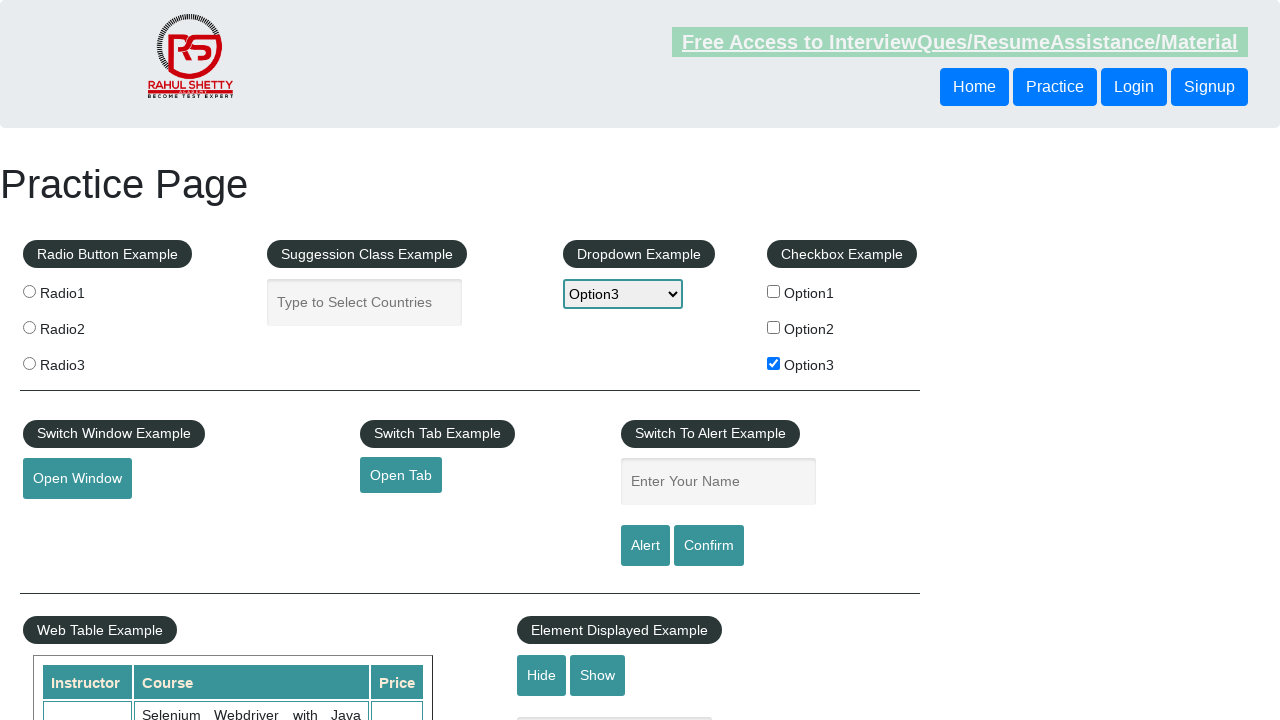